Tests the live chat feature by opening the chat window and sending a message to verify the chat functionality works

Starting URL: https://www.advantageonlineshopping.com/#/

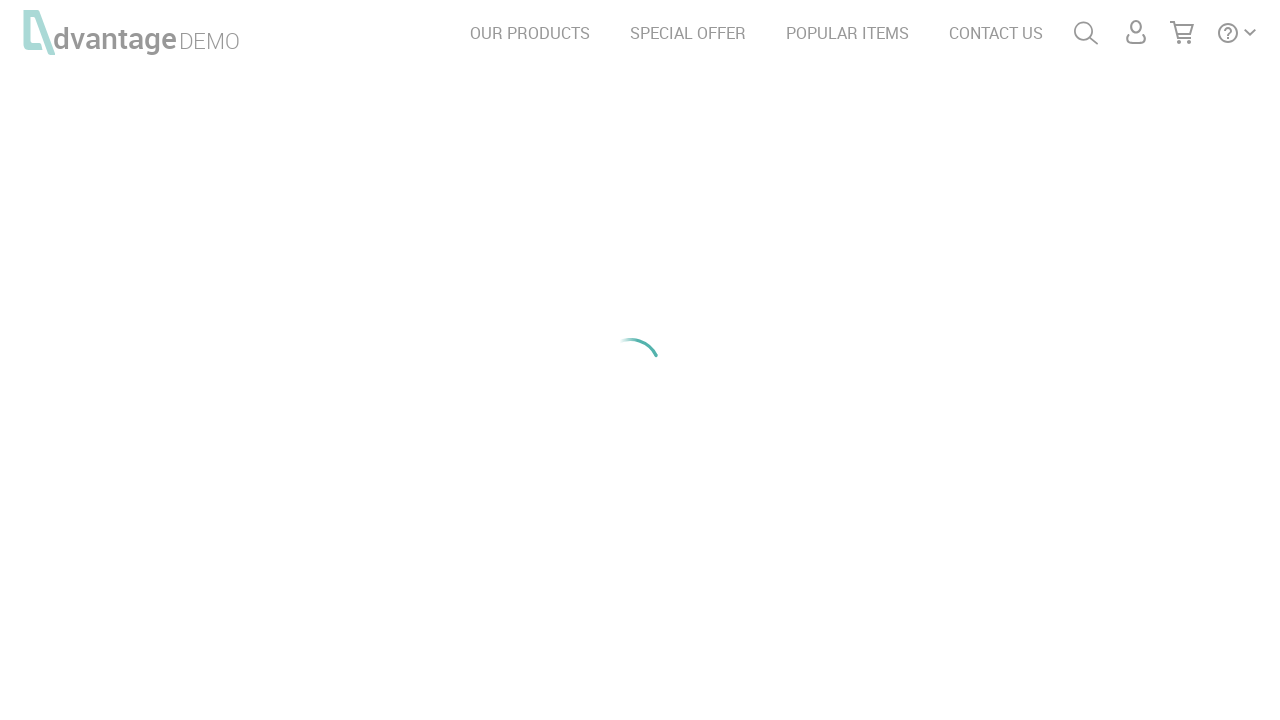

Page loaded and 'speakersTxt' element became visible
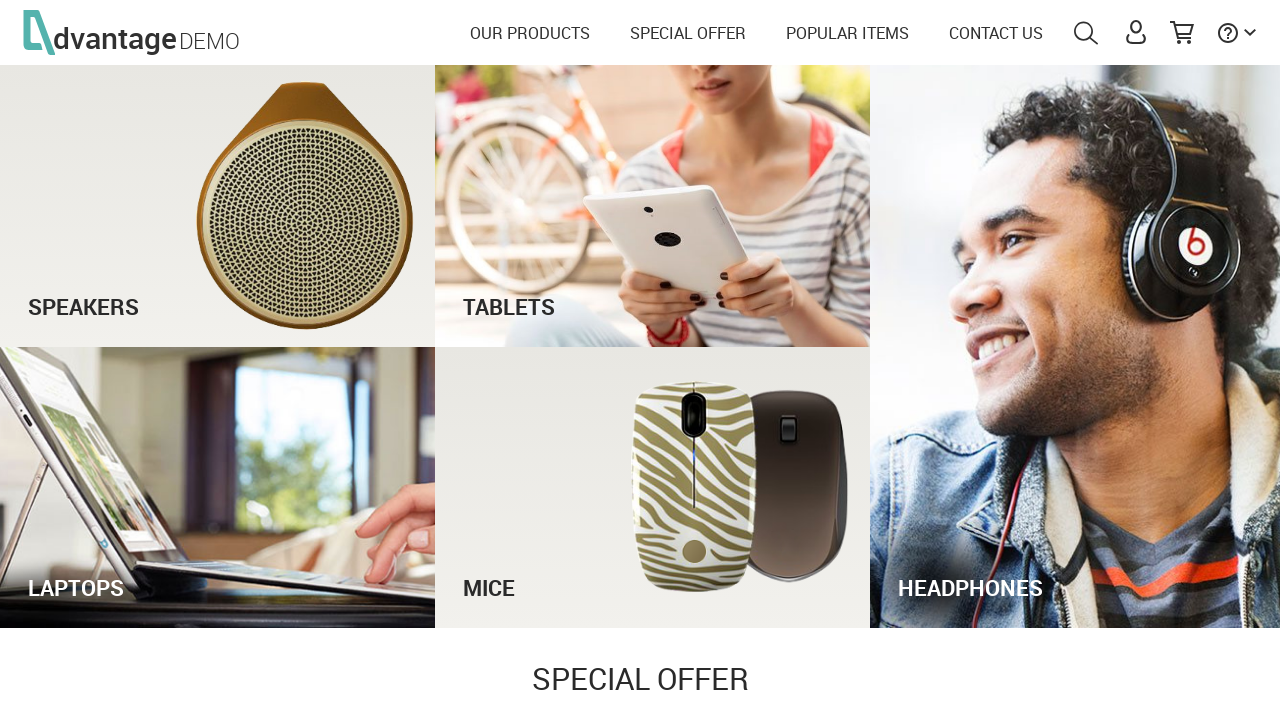

Clicked 'CONTACT US' link at (996, 33) on xpath=//a[contains(text(),'CONTACT US')]
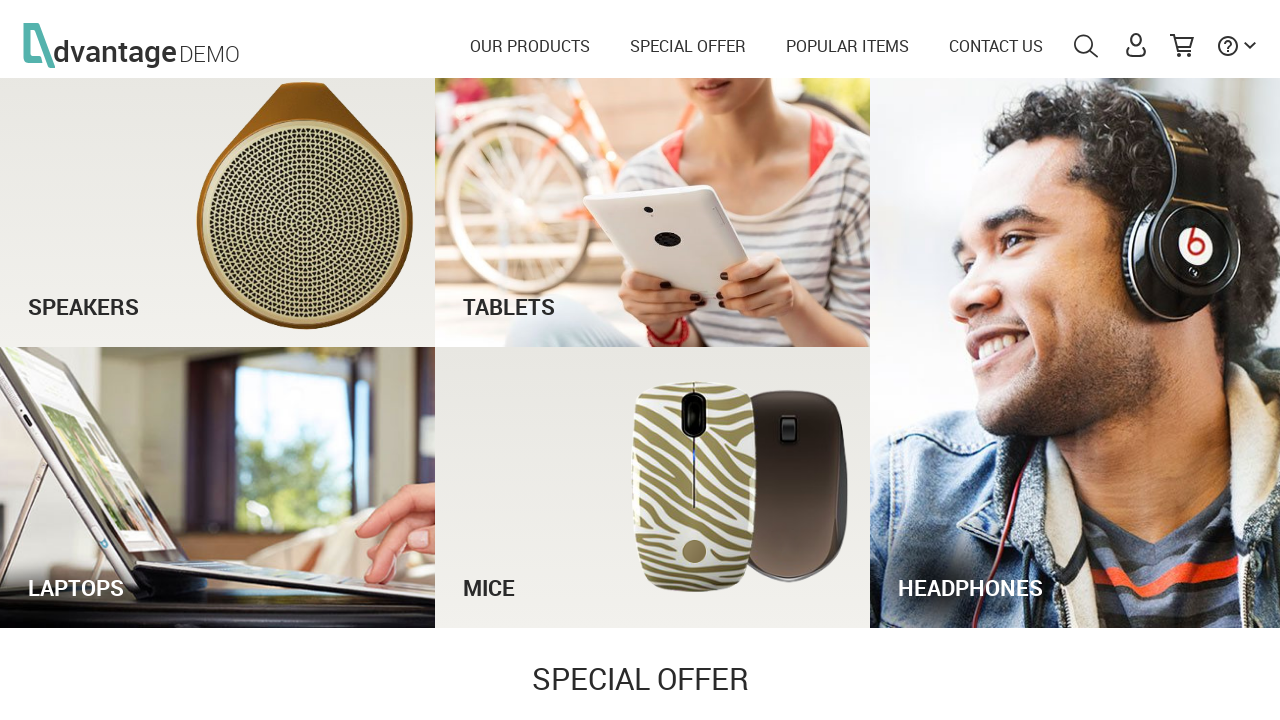

Clicked live chat button (chatLogo) at (176, 680) on #chatLogo
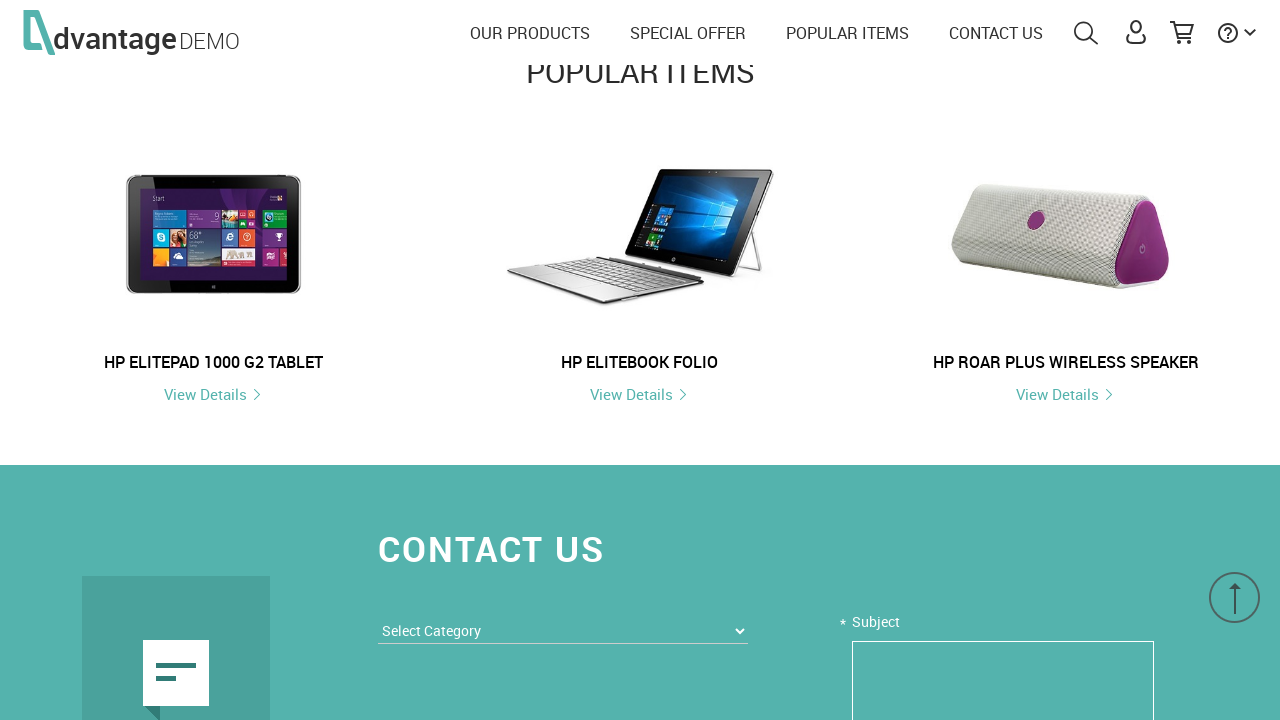

Switched to newly opened chat popup window
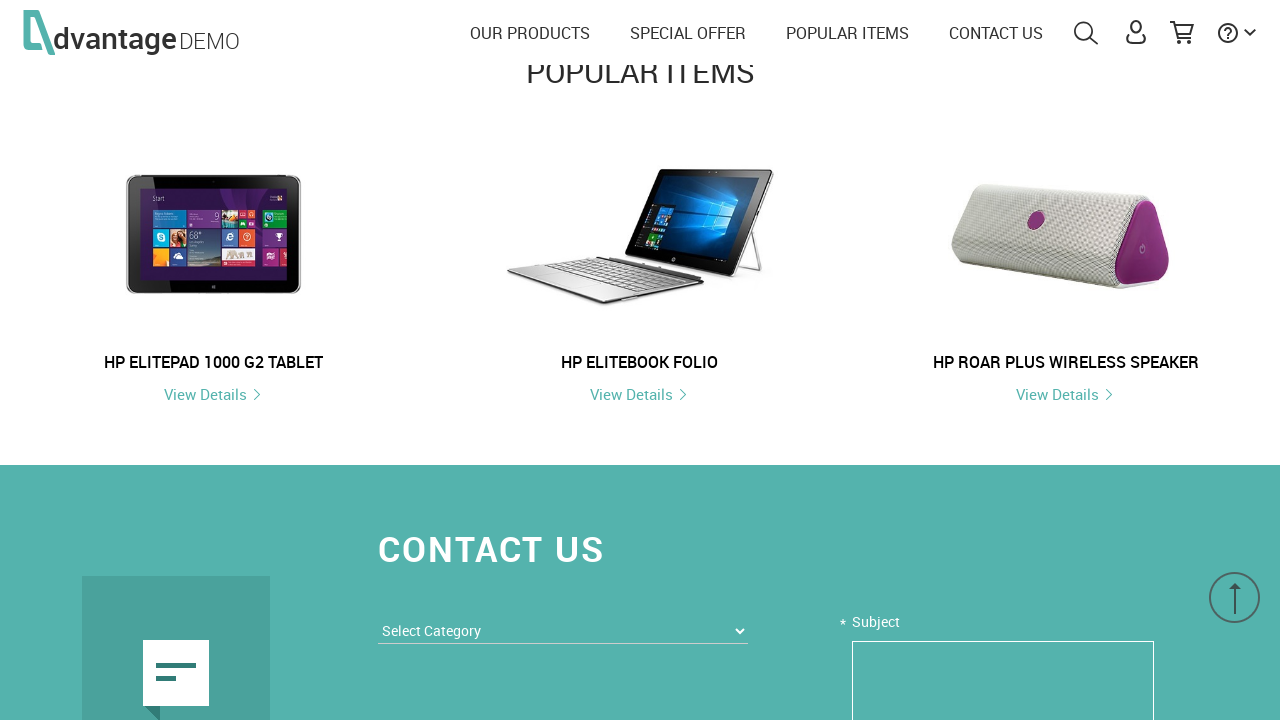

Chat window loaded and 'Server connect' message became visible
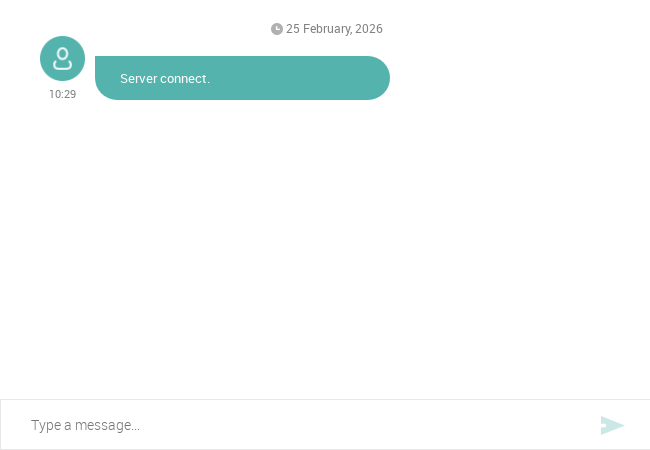

Filled chat message field with 'Hi chat support' on #textMessage
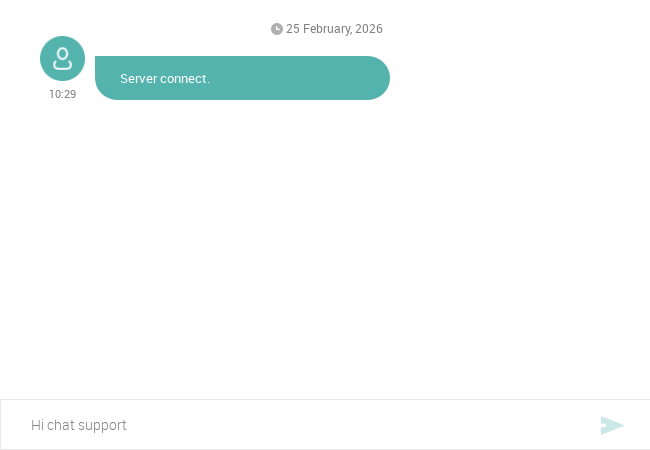

Sent chat message by pressing Enter on #textMessage
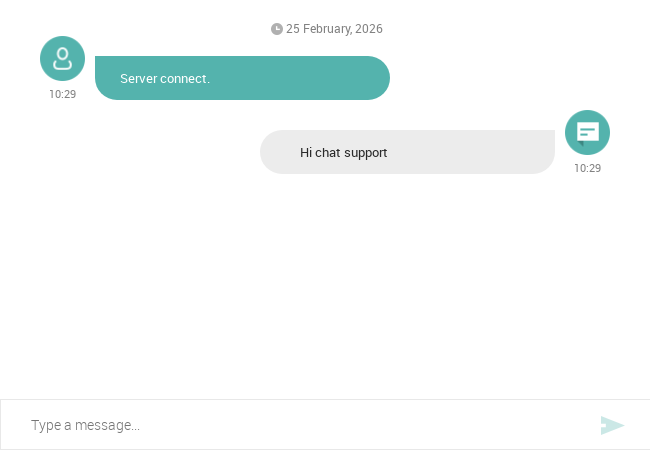

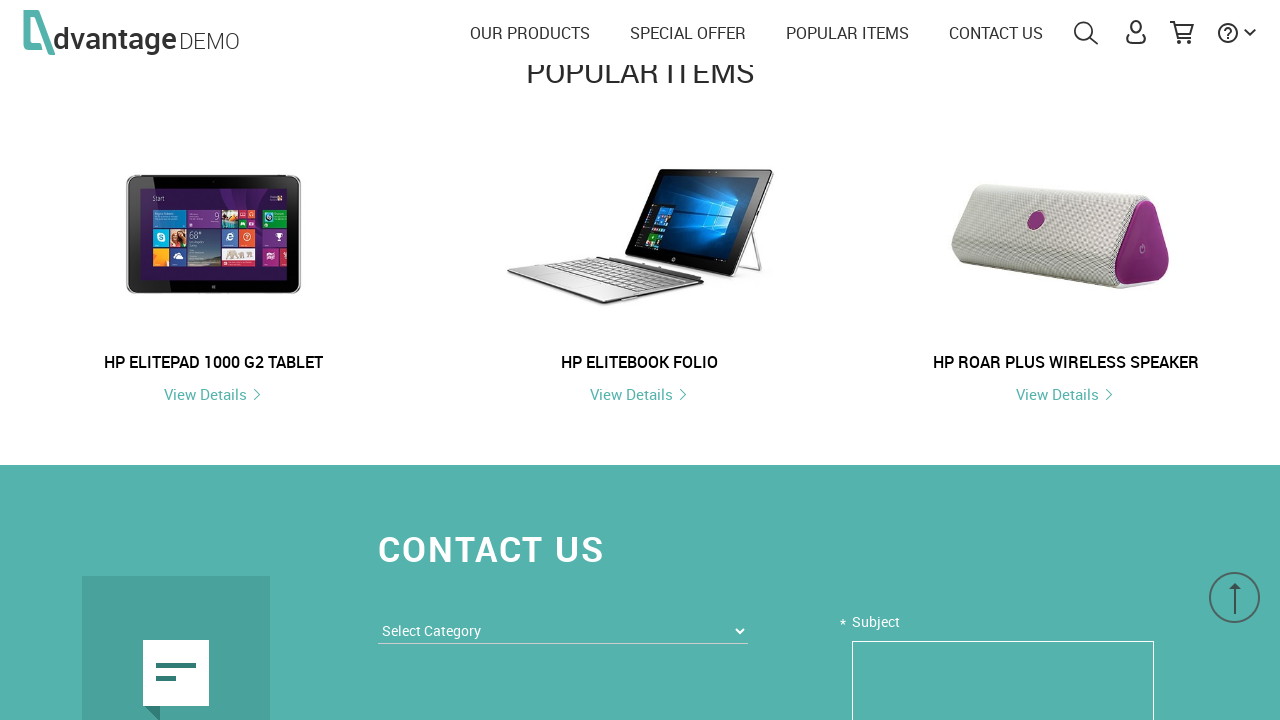